Clicks on the A/B Testing link and verifies the URL changes correctly

Starting URL: https://the-internet.herokuapp.com

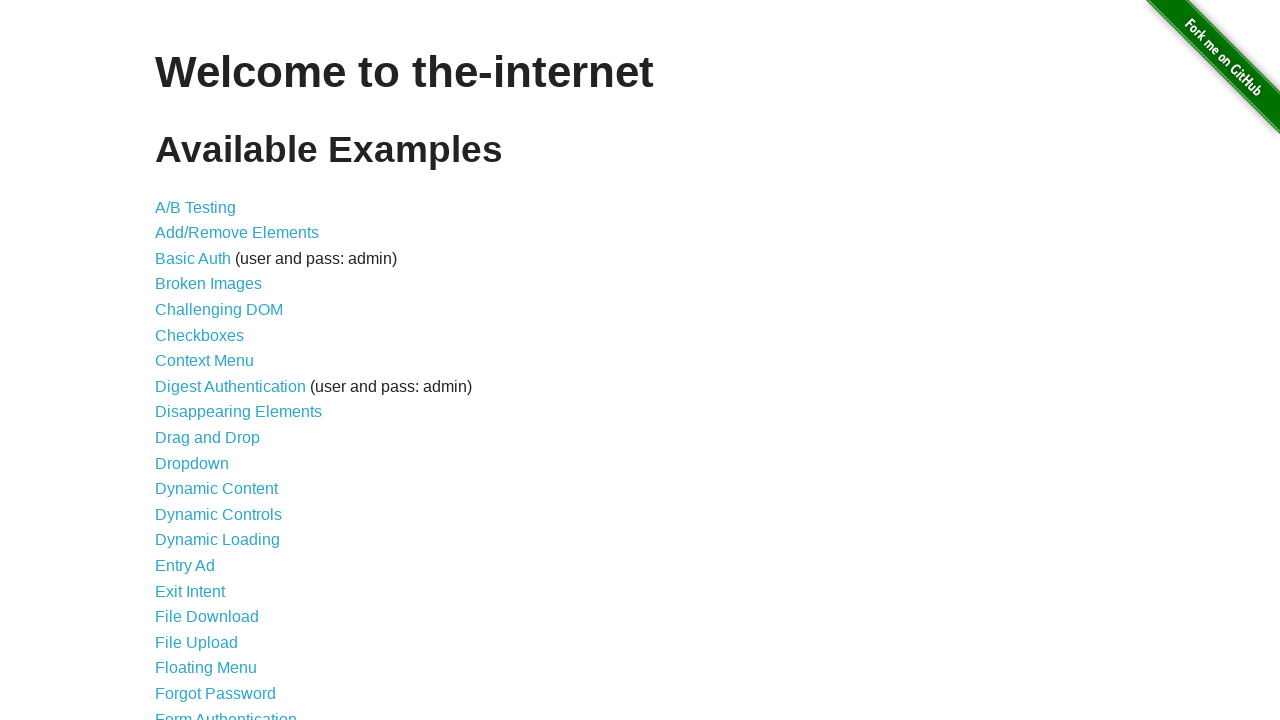

Clicked on the A/B Testing link at (196, 207) on text=A/B Testing
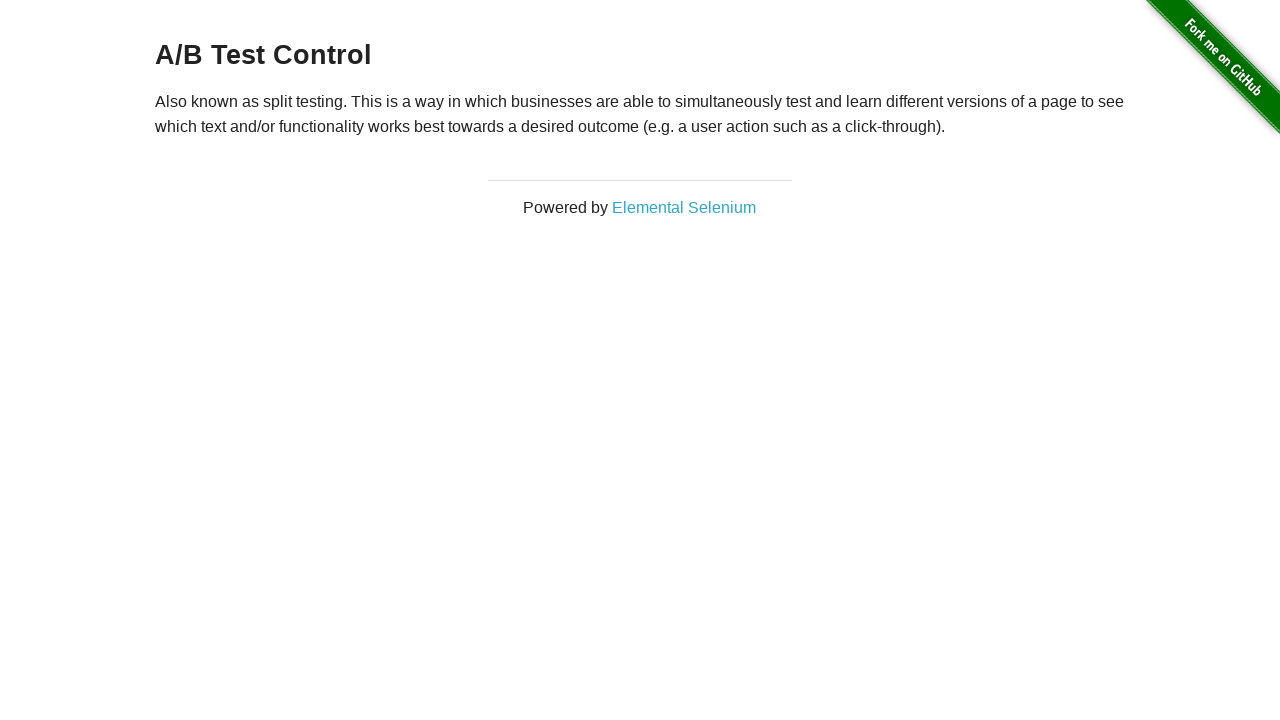

URL changed to A/B Testing page (/abtest)
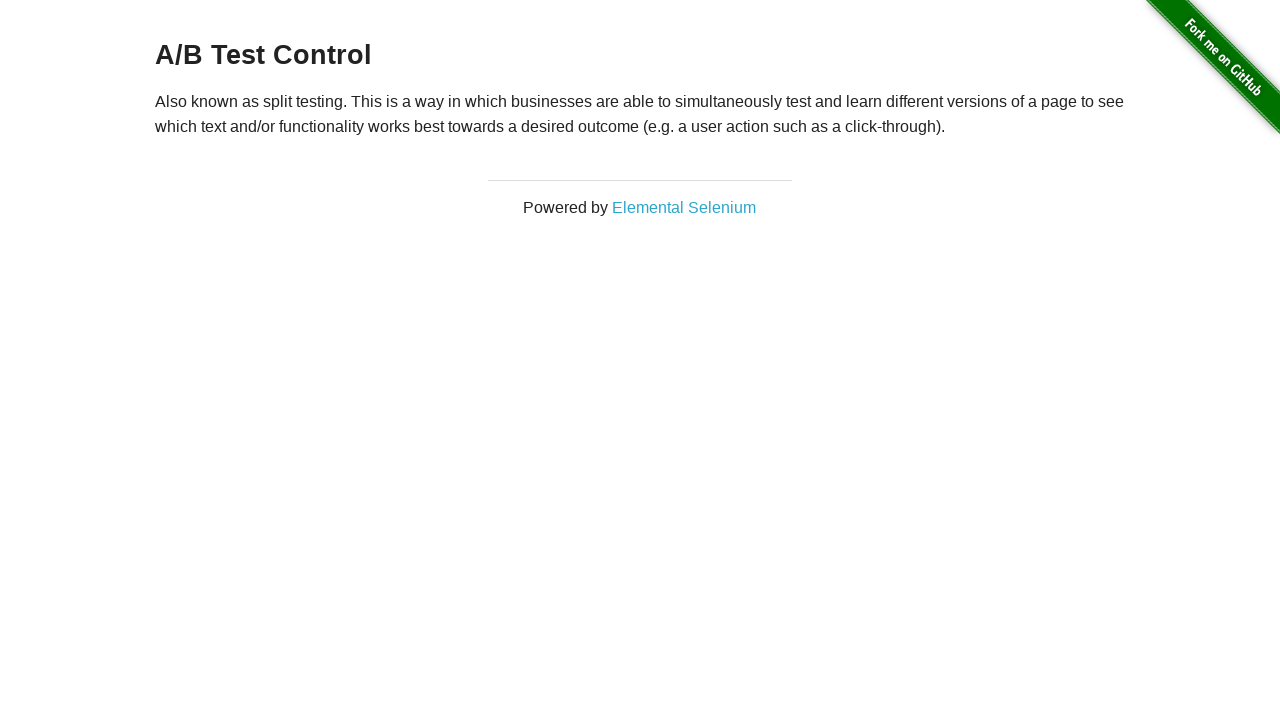

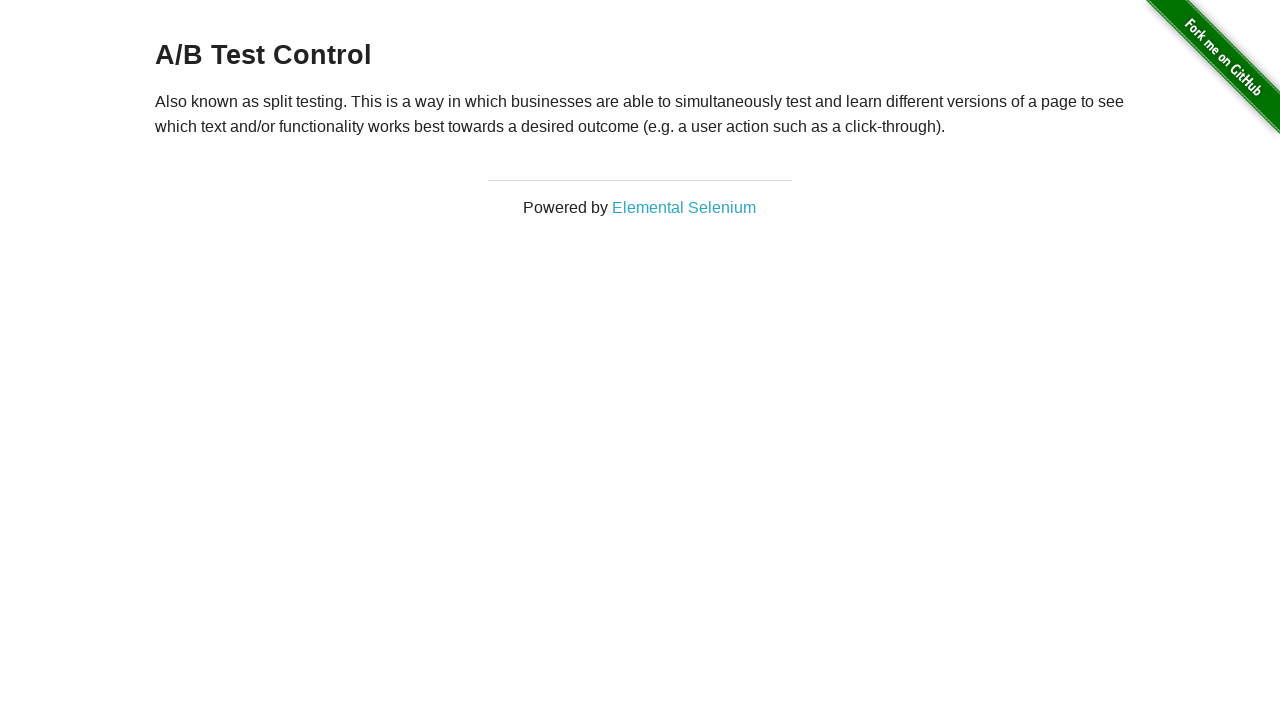